Tests timer alert by triggering it and accepting after delay

Starting URL: https://demoqa.com/alerts

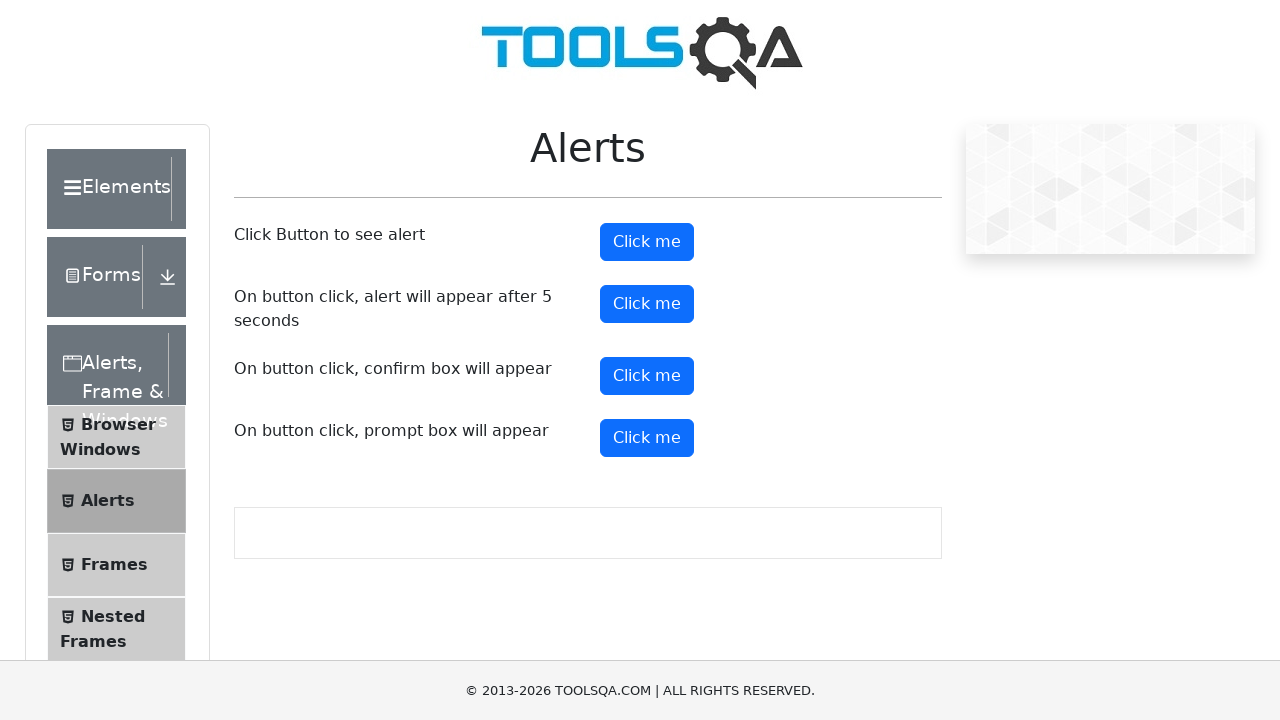

Set up dialog handler to accept alerts
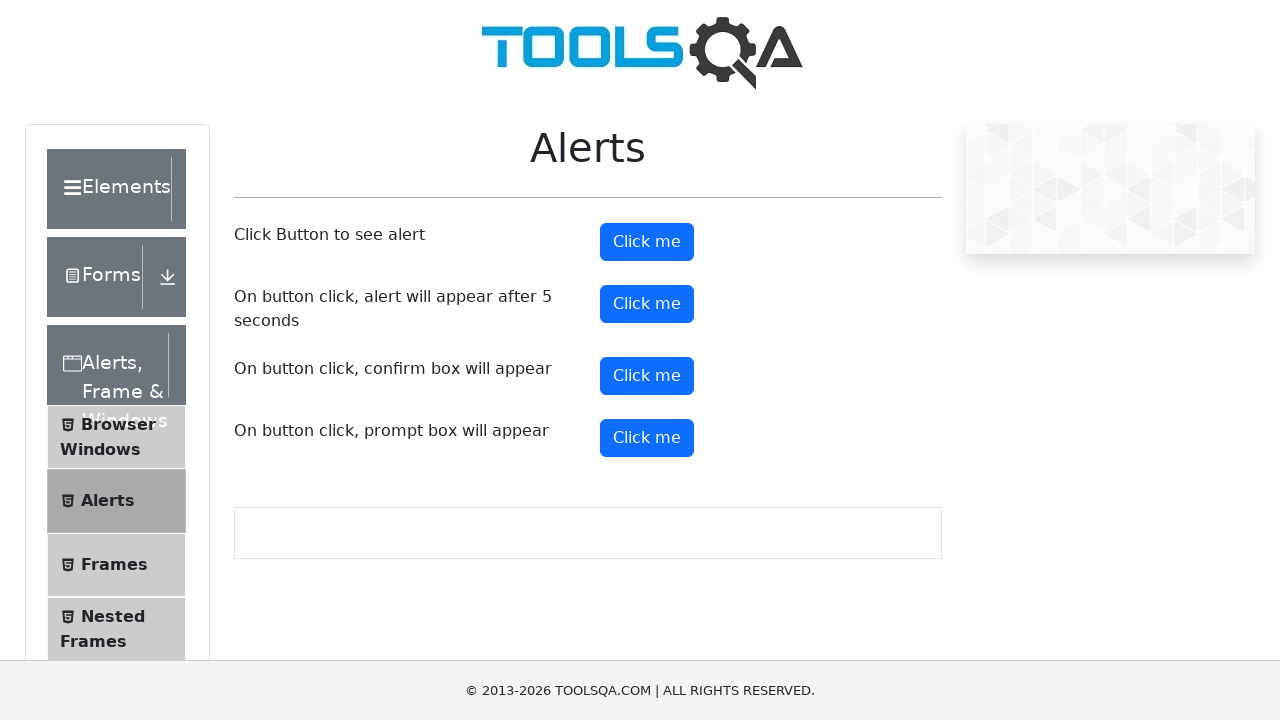

Clicked timer alert button to trigger alert at (647, 304) on #timerAlertButton
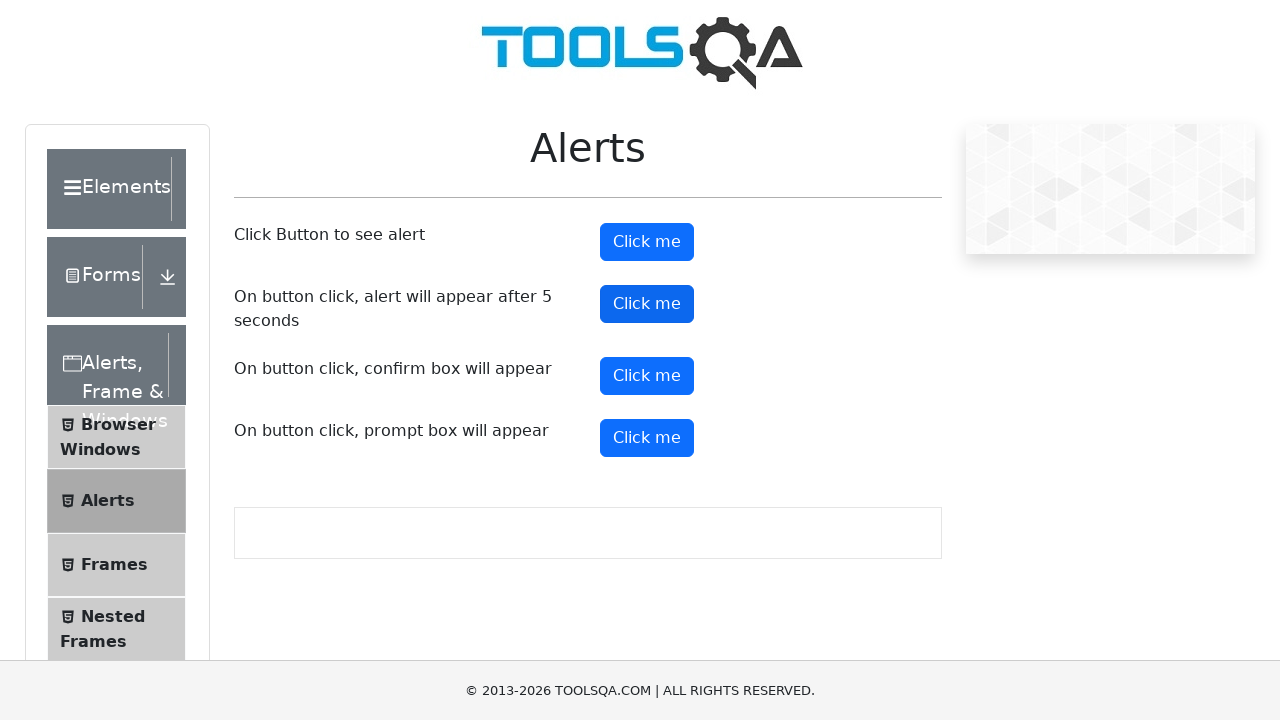

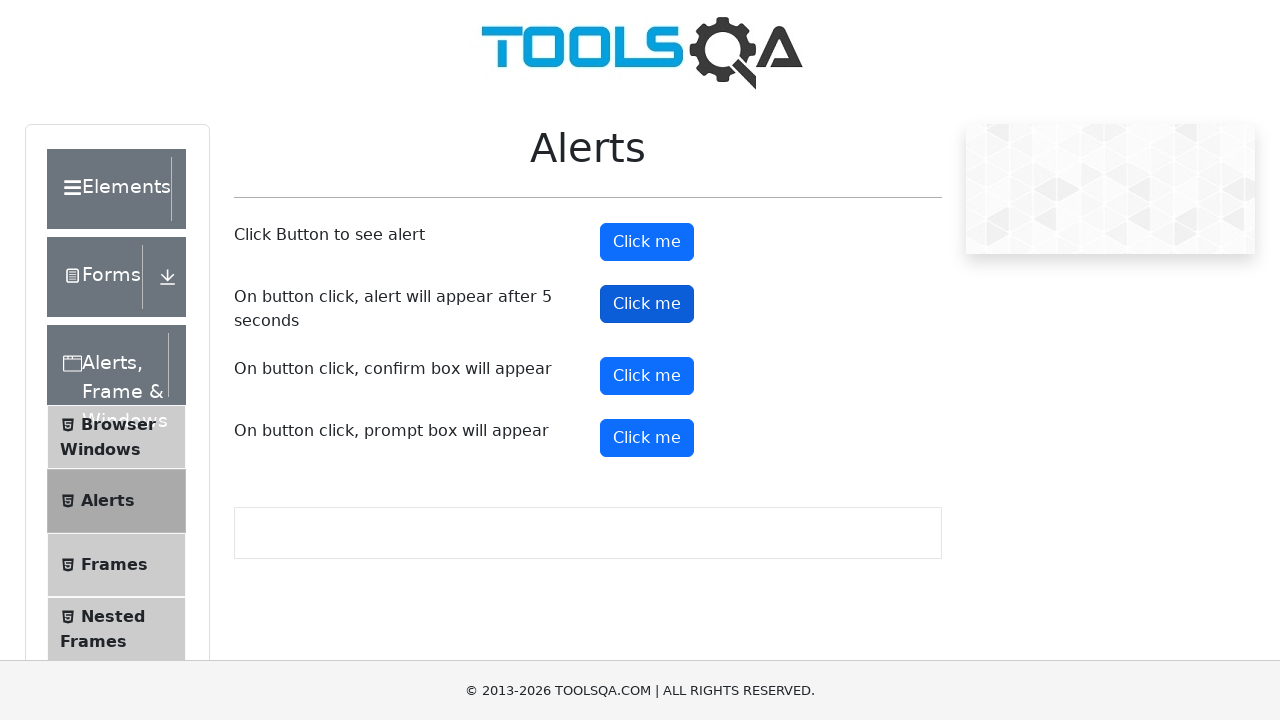